Tests clicking the Created API link and verifying the response message is displayed

Starting URL: https://demoqa.com/links

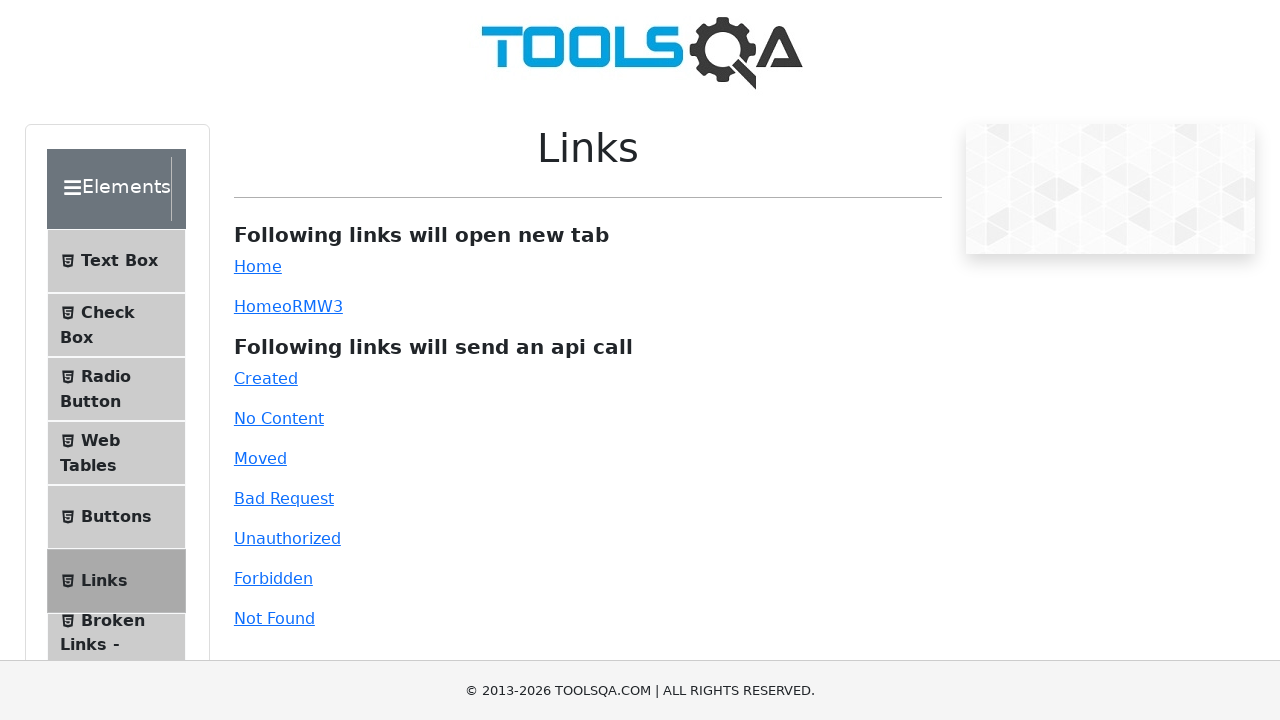

Clicked the Created API link at (266, 378) on #created
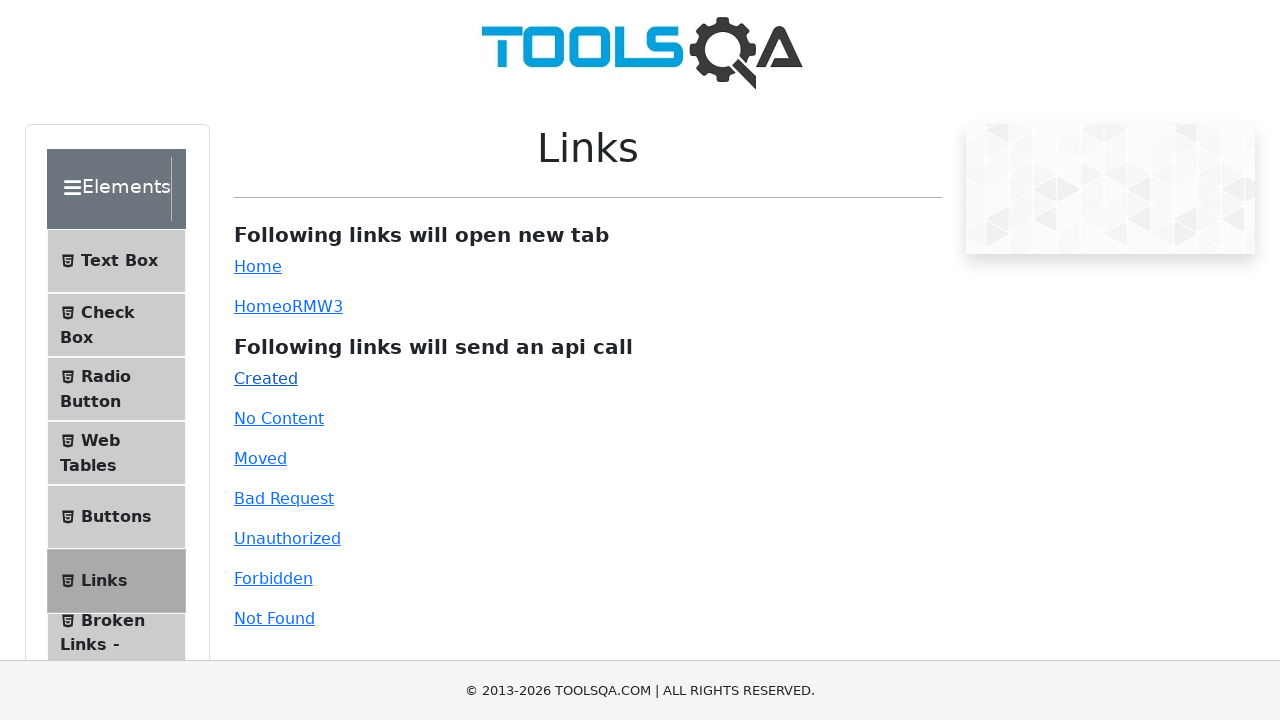

Response message appeared on page
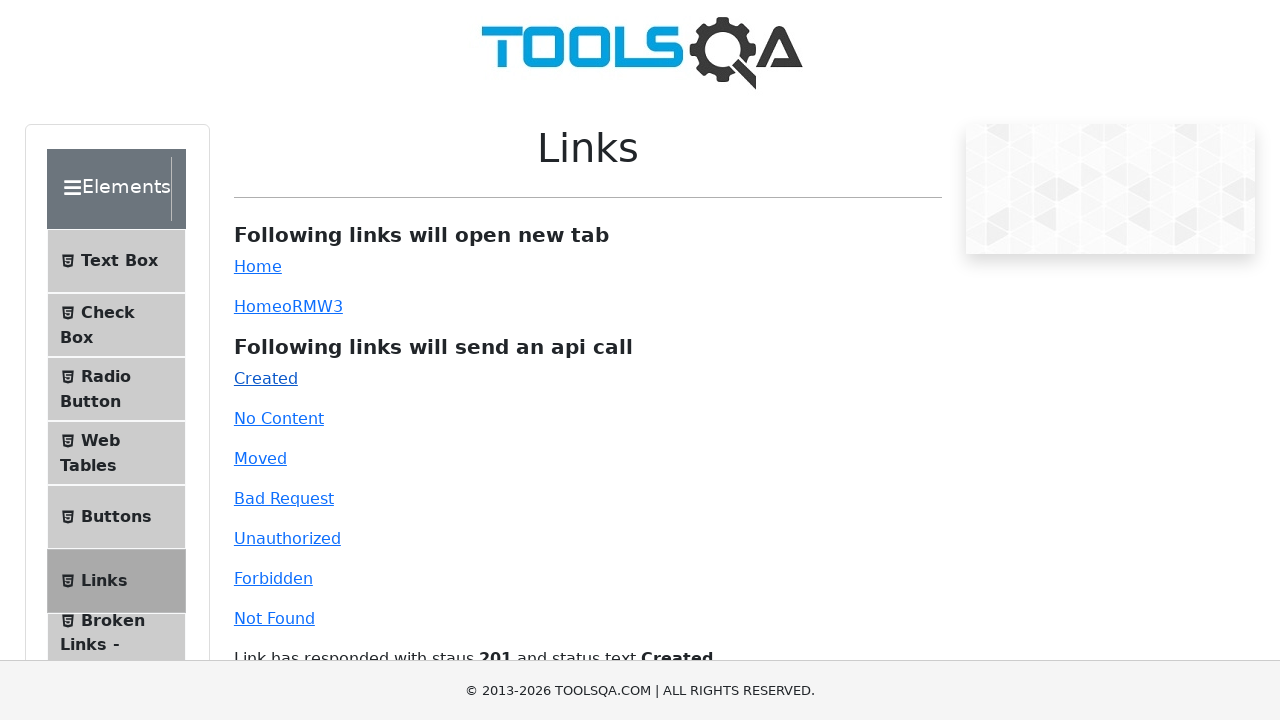

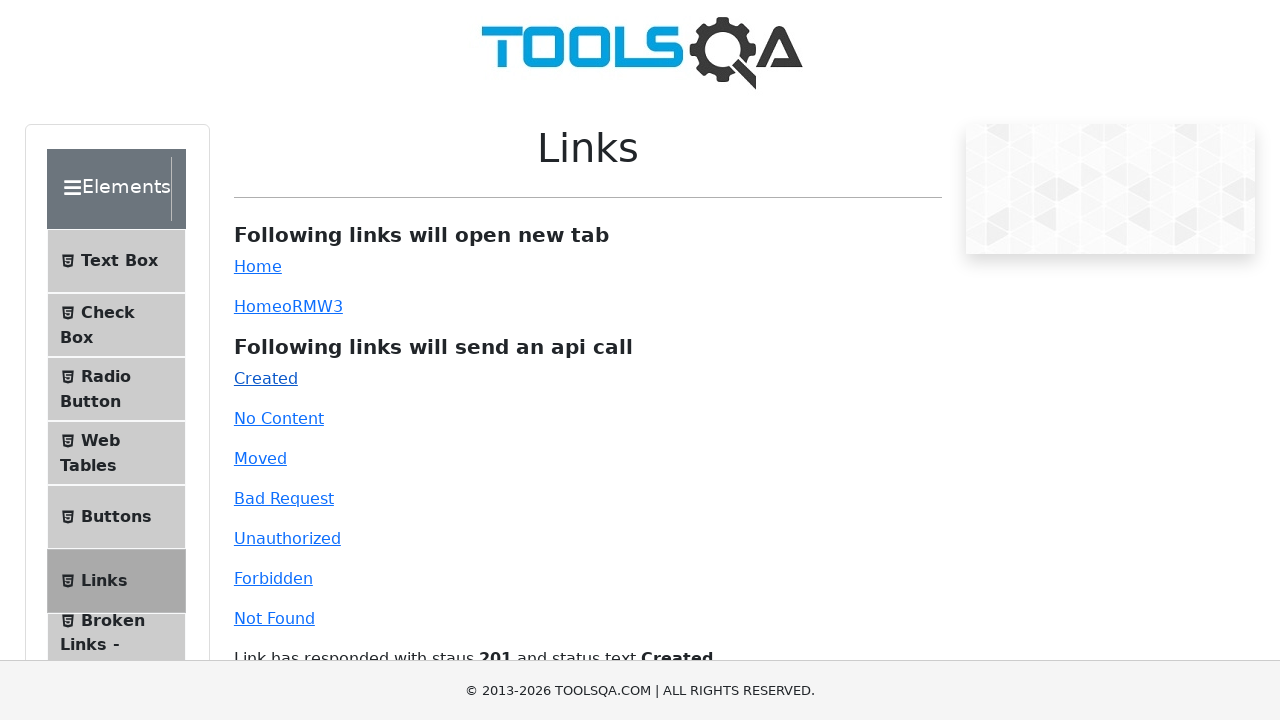